Tests clicking a link that opens a new browser window/tab, demonstrating child window handling functionality

Starting URL: https://the-internet.herokuapp.com/windows

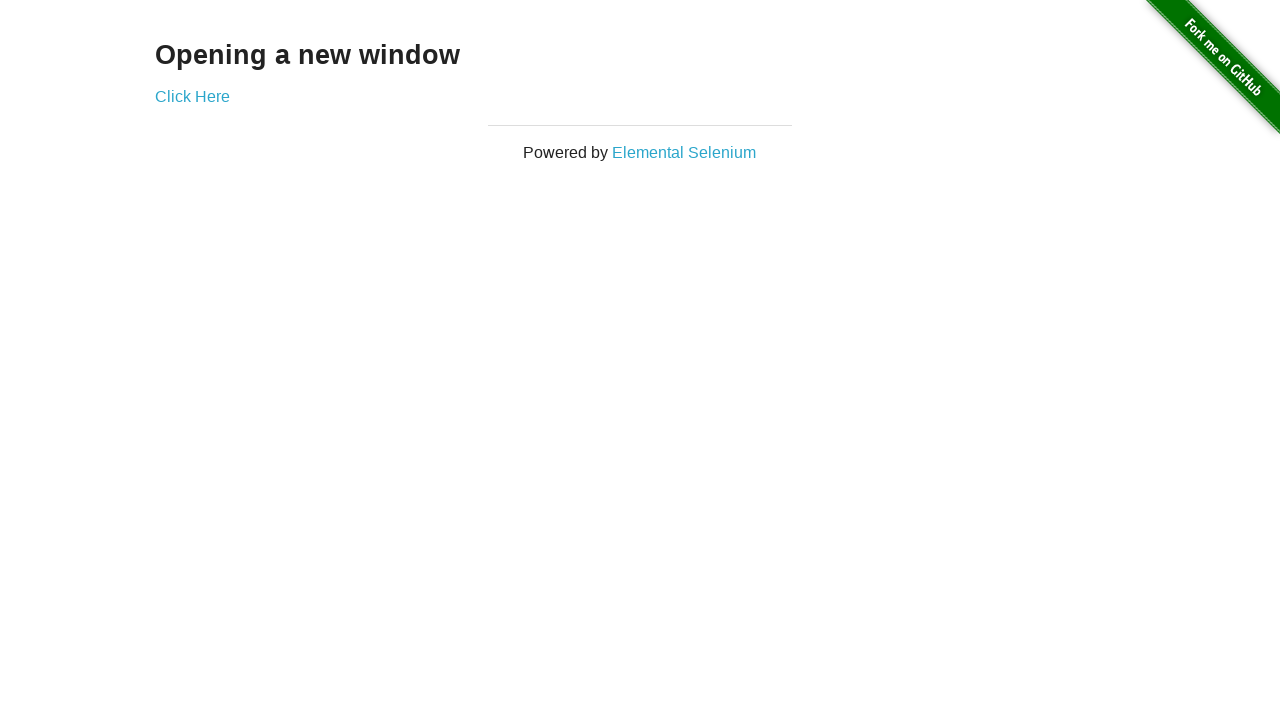

Navigated to the windows handling test page
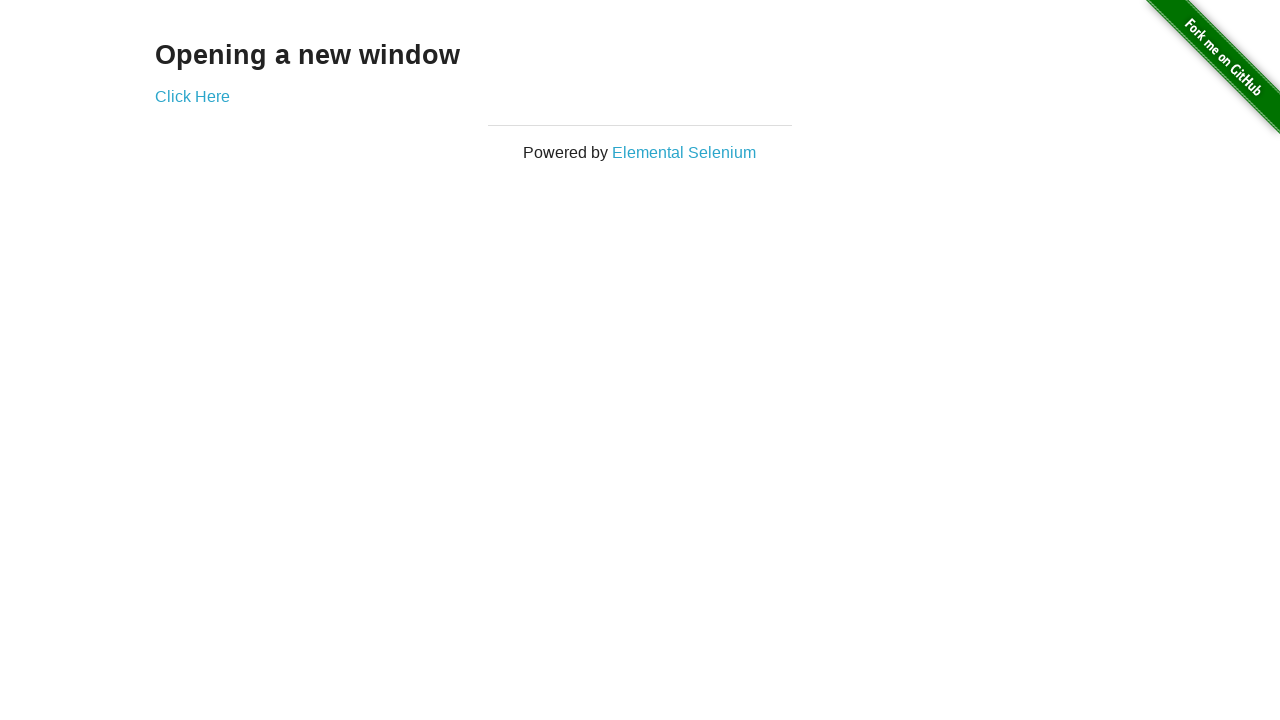

Clicked 'Click Here' link to open a new window/tab at (192, 96) on text=Click Here
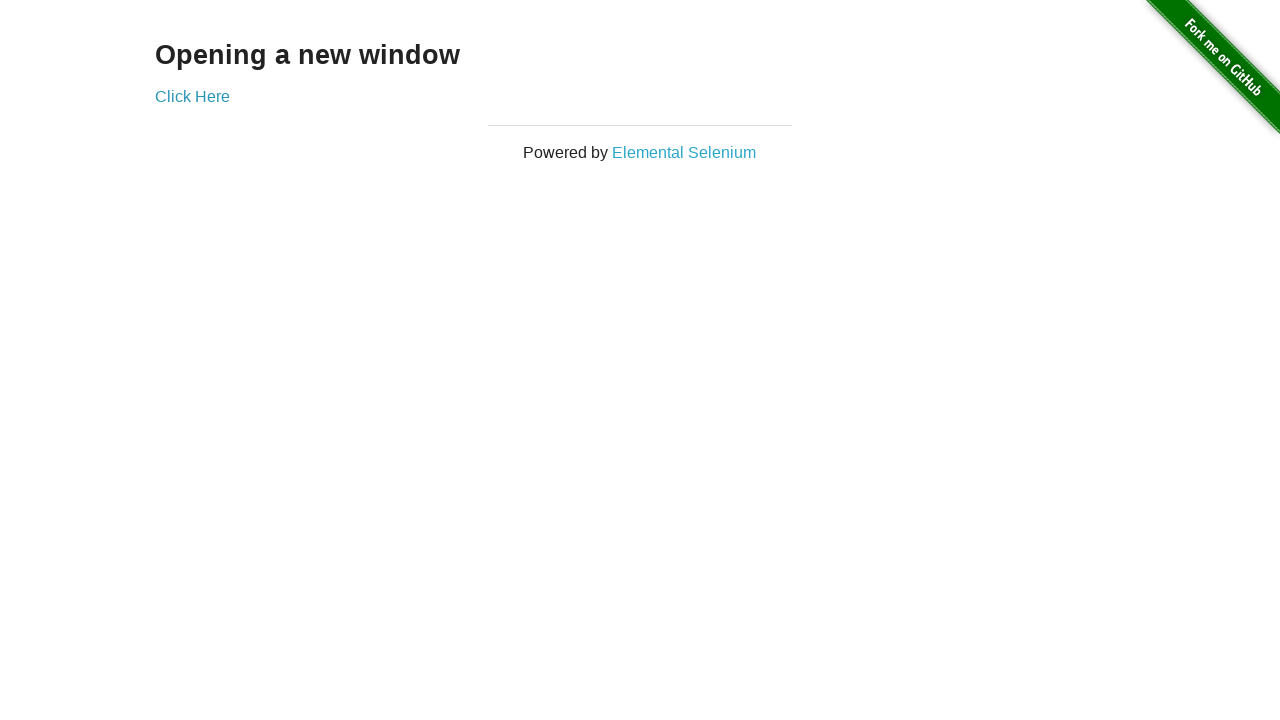

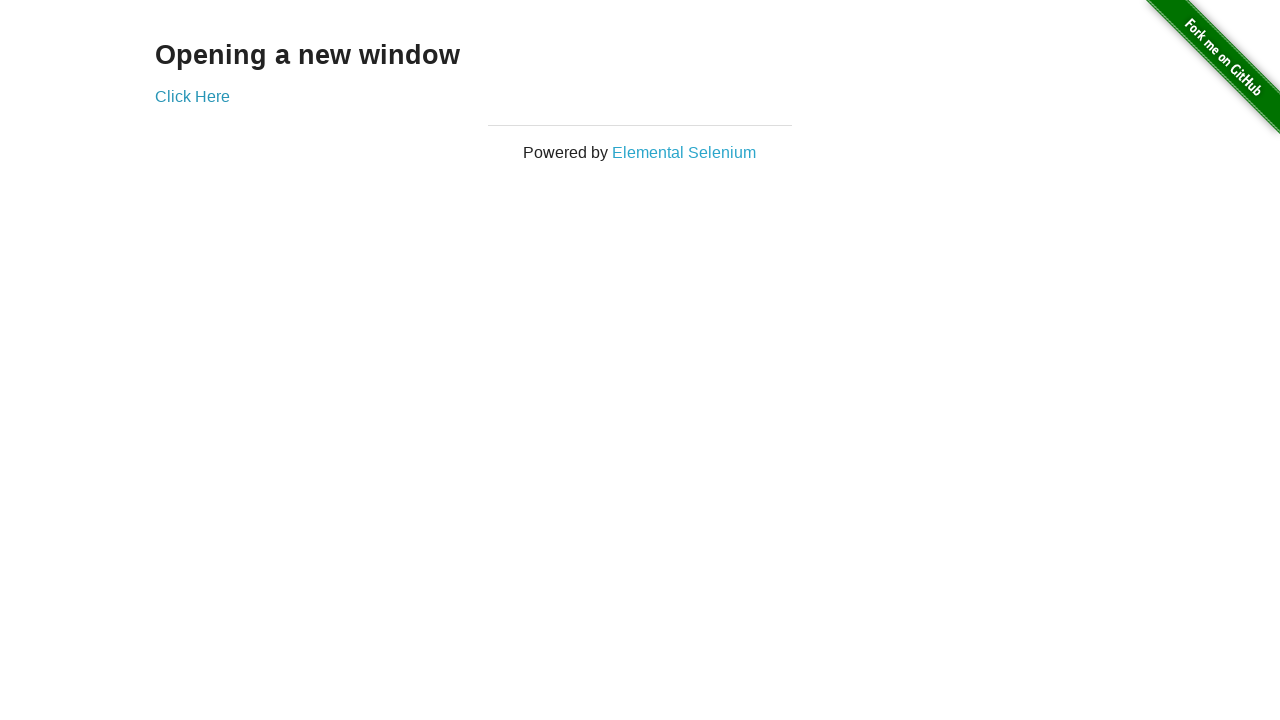